Tests interaction with page elements by clicking the free trial button and filling out the registration form with first and last name.

Starting URL: https://gitlab.com/

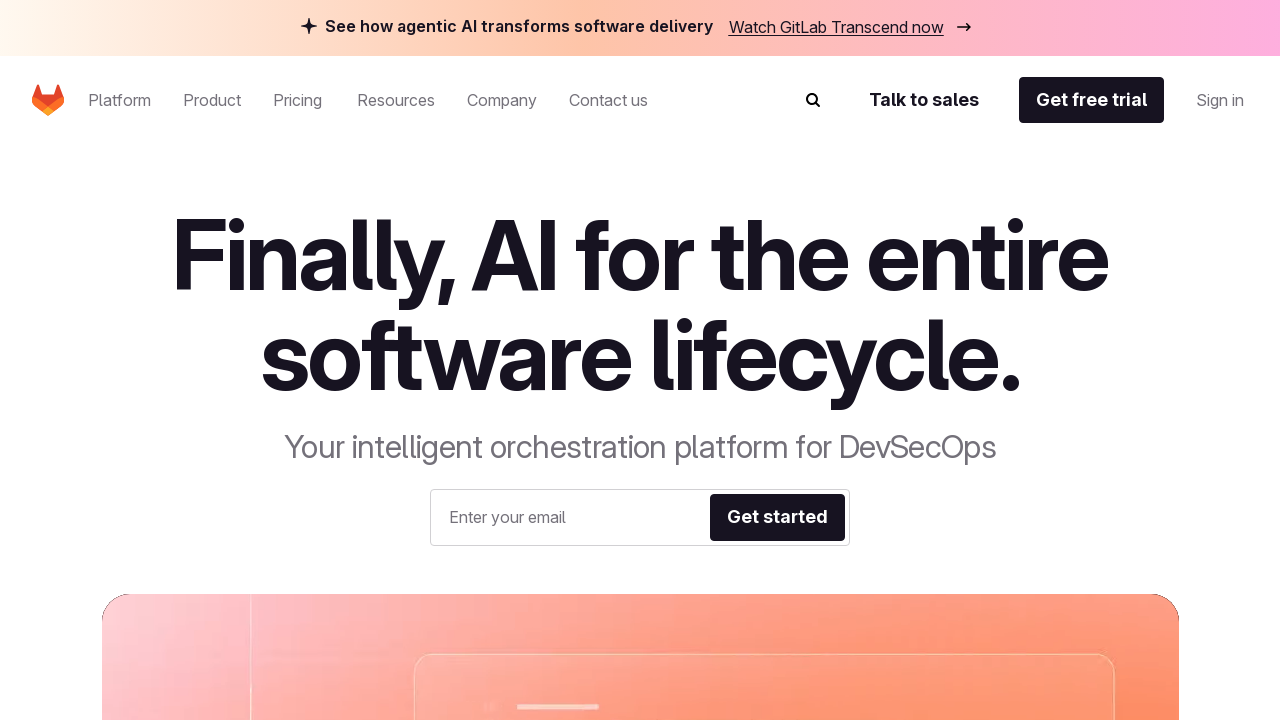

Clicked 'Get free trial' link in navigation at (1092, 100) on #be-navigation-desktop >> internal:role=link[name="Get free trial"i]
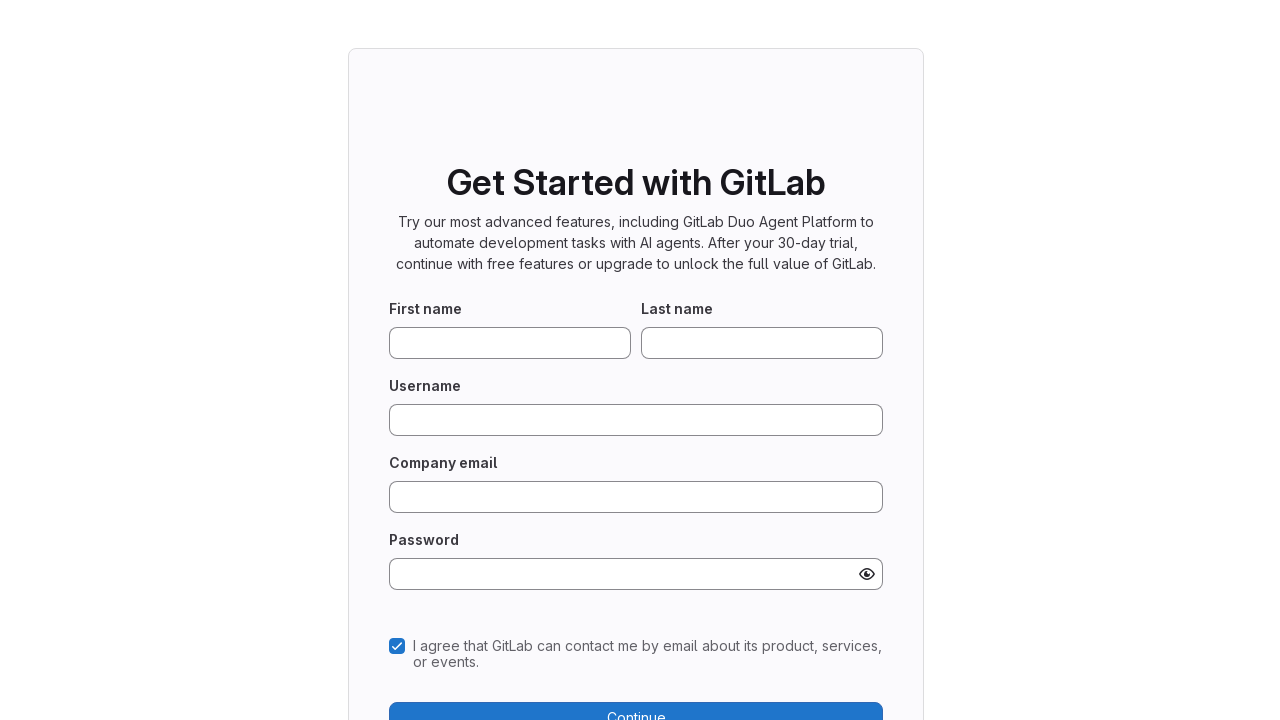

Filled first name field with 'Marcus' on internal:testid=[data-testid="new-user-first-name-field"s]
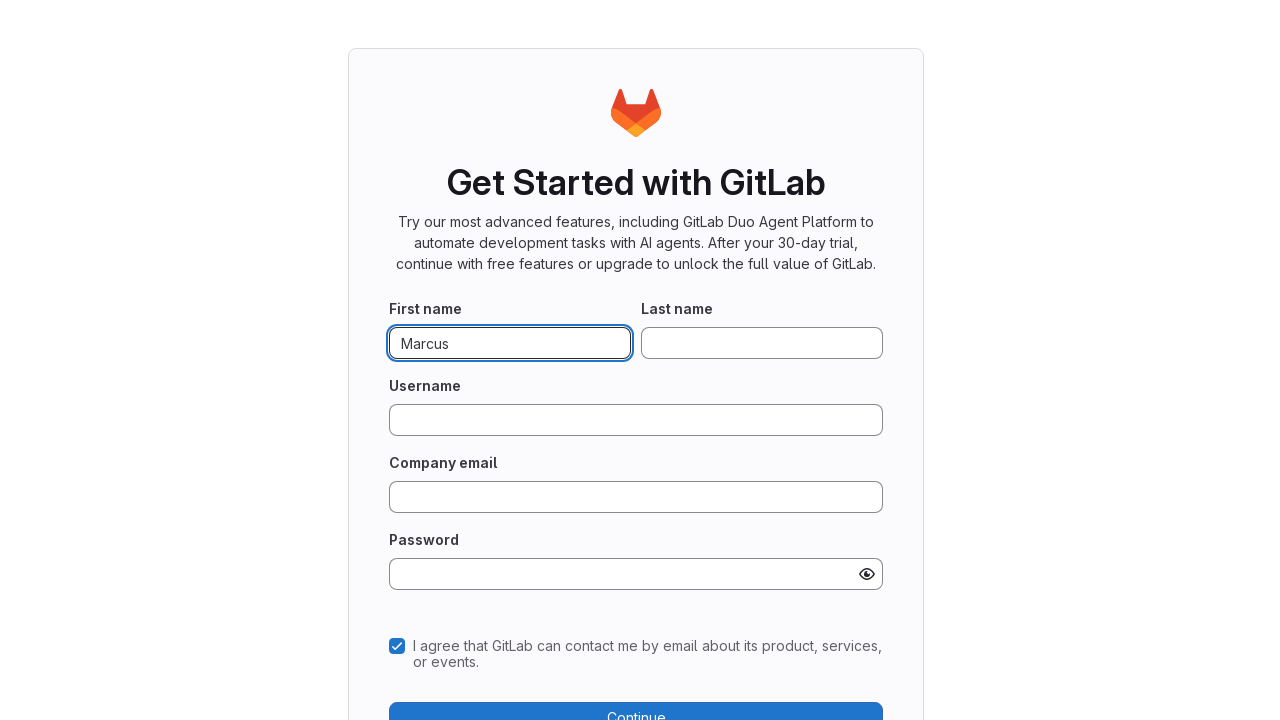

Filled last name field with 'Thompson' on internal:testid=[data-testid="new-user-last-name-field"s]
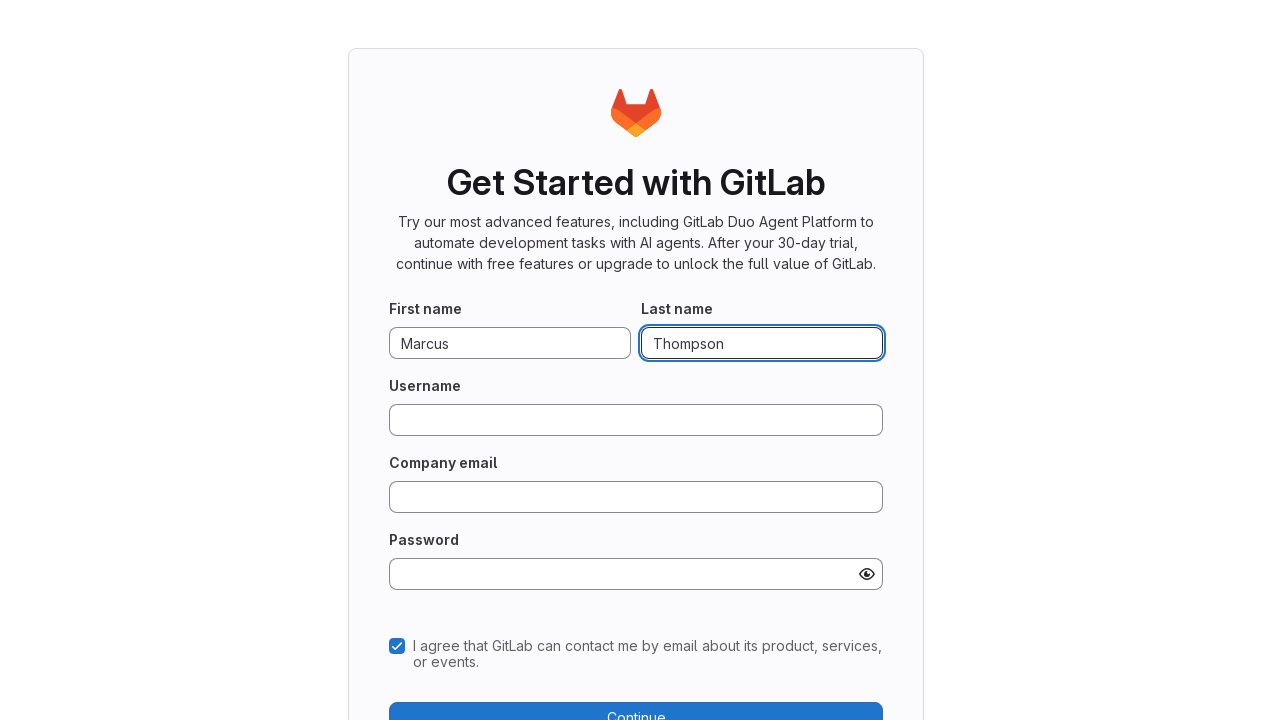

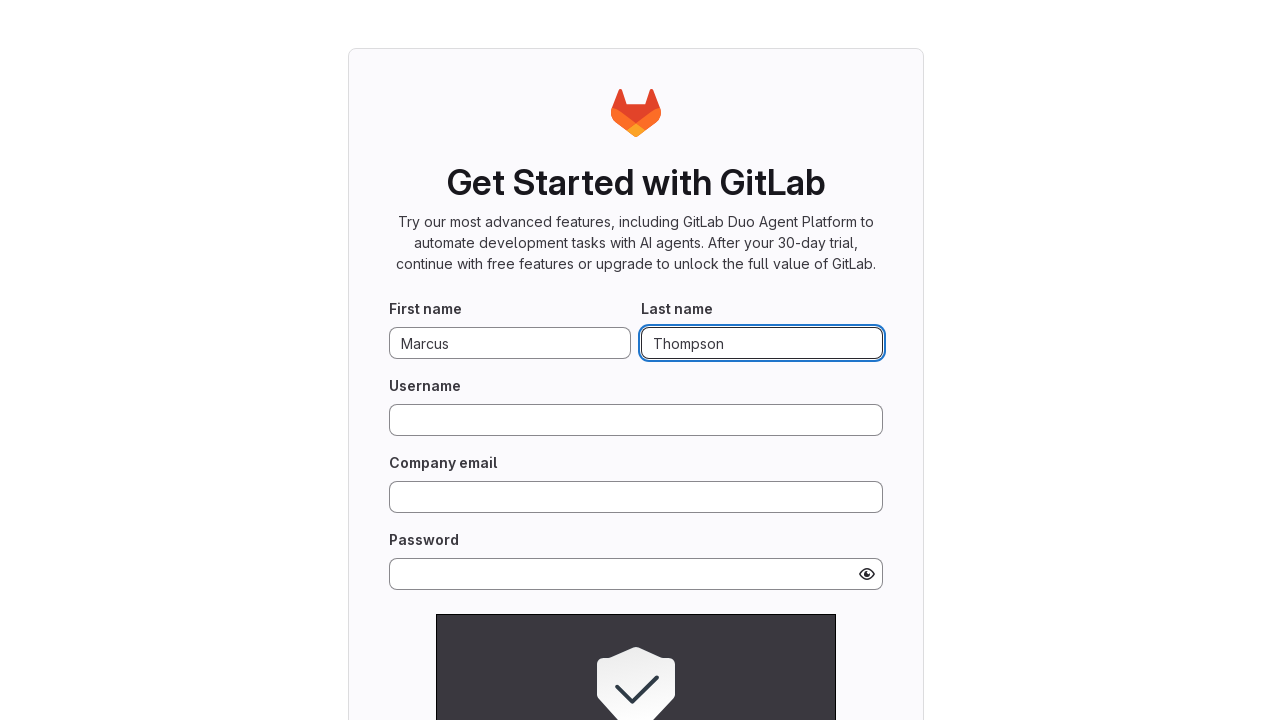